Tests form interaction by extracting a value from an image attribute, calculating a mathematical result, filling in an answer field, checking checkboxes, and submitting the form.

Starting URL: http://suninjuly.github.io/get_attribute.html

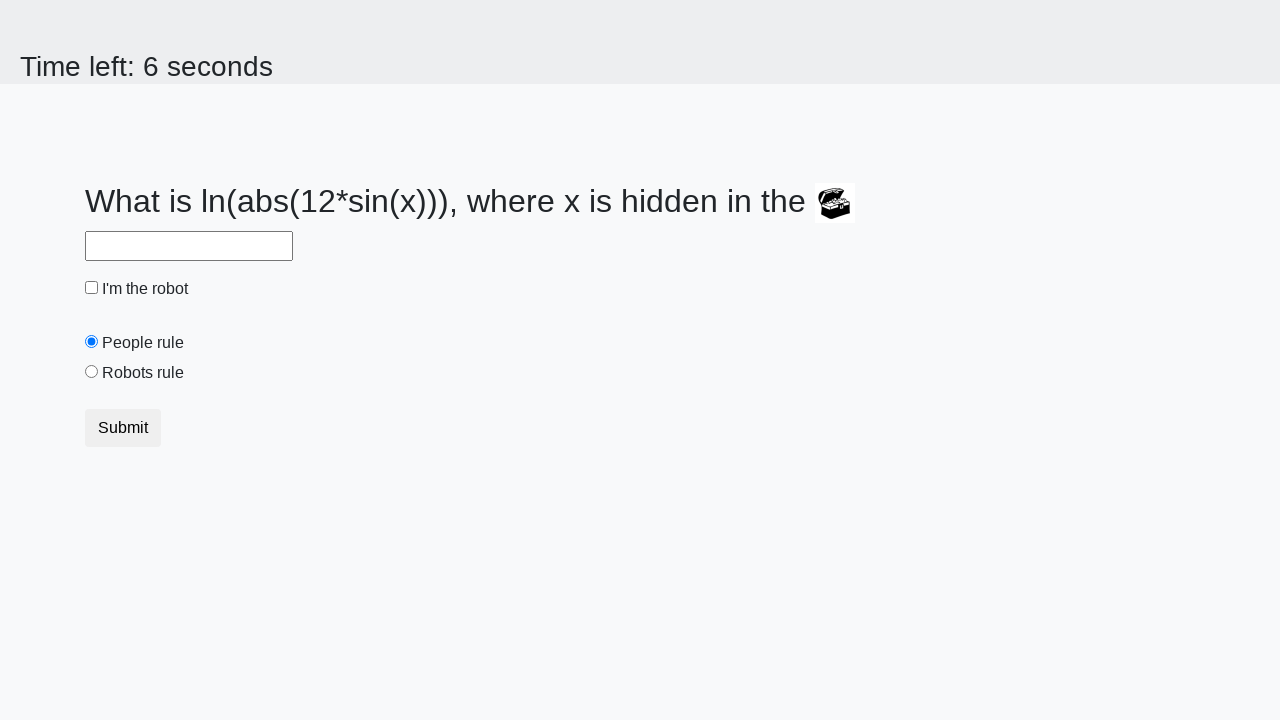

Located treasure image element
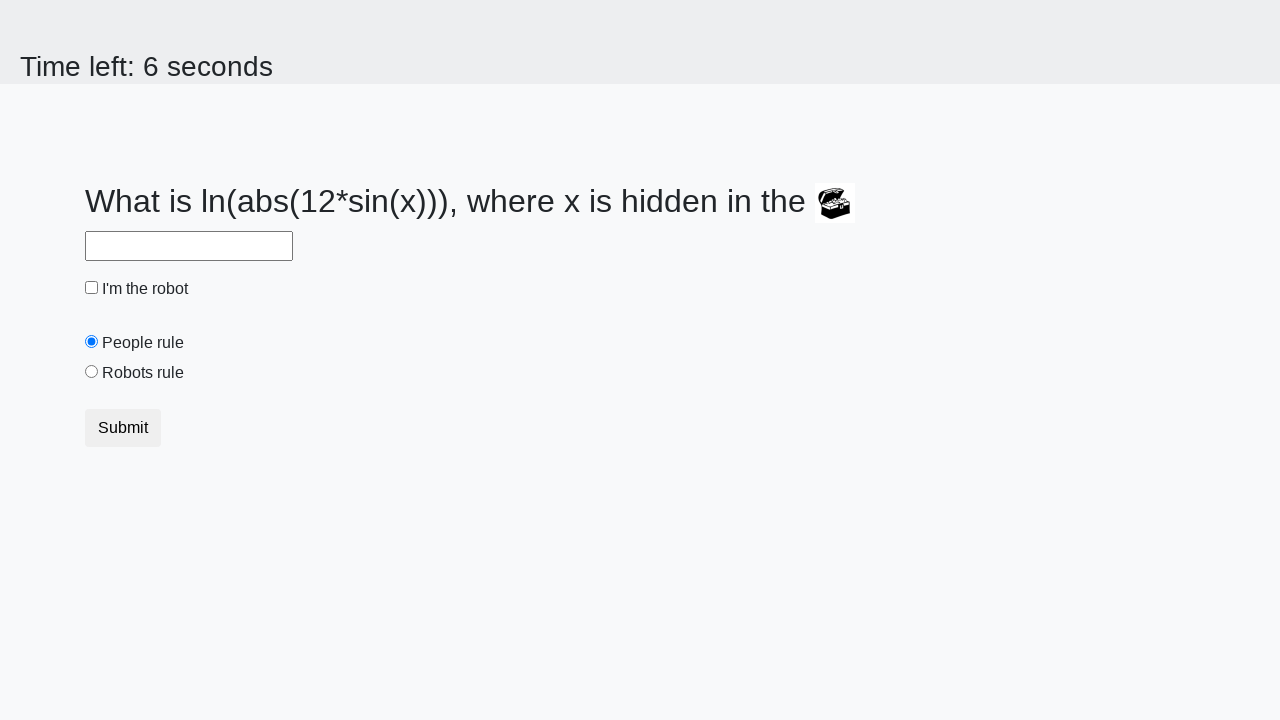

Extracted valuex attribute from treasure image: 497
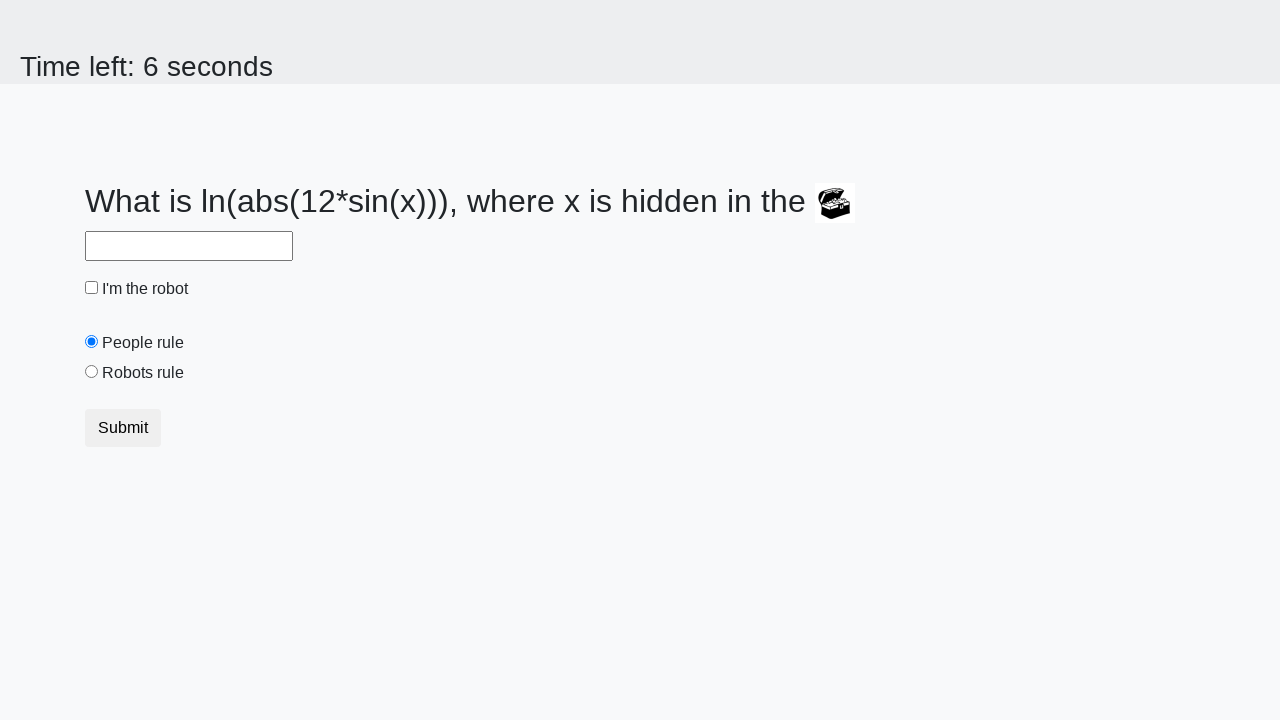

Calculated answer using formula: 1.9535711184295308
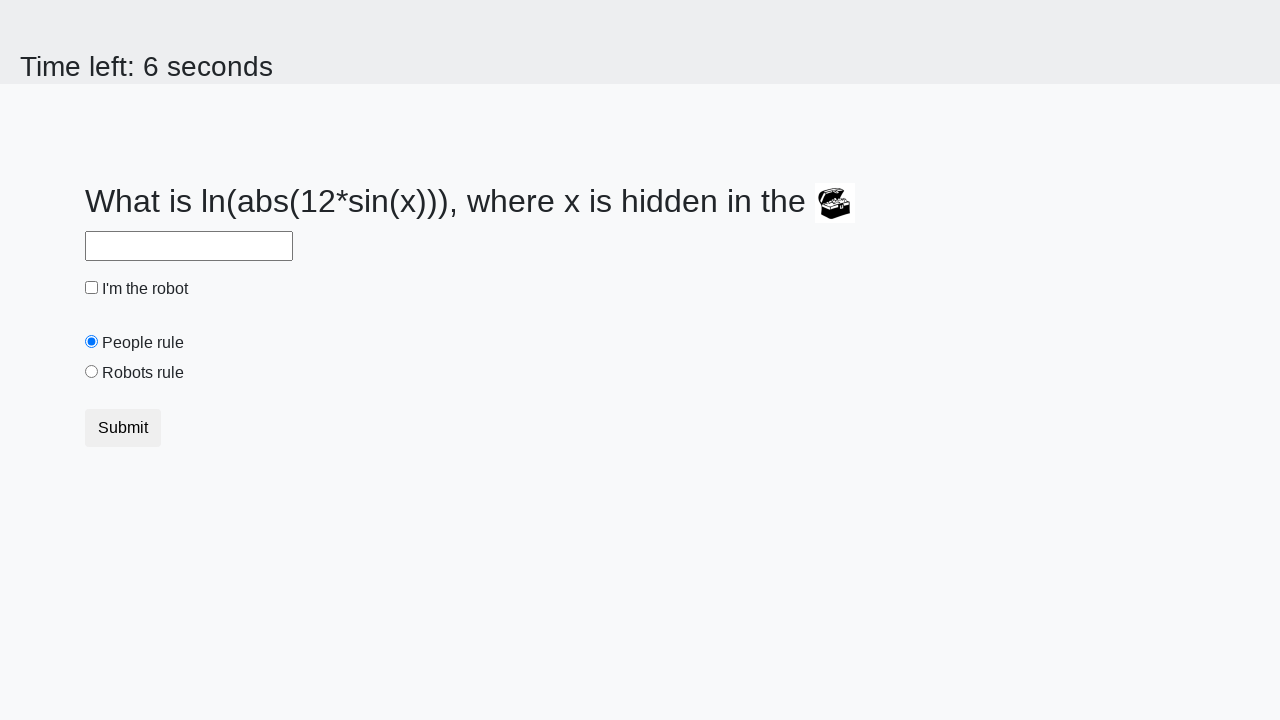

Filled answer field with calculated value: 1.9535711184295308 on input#answer
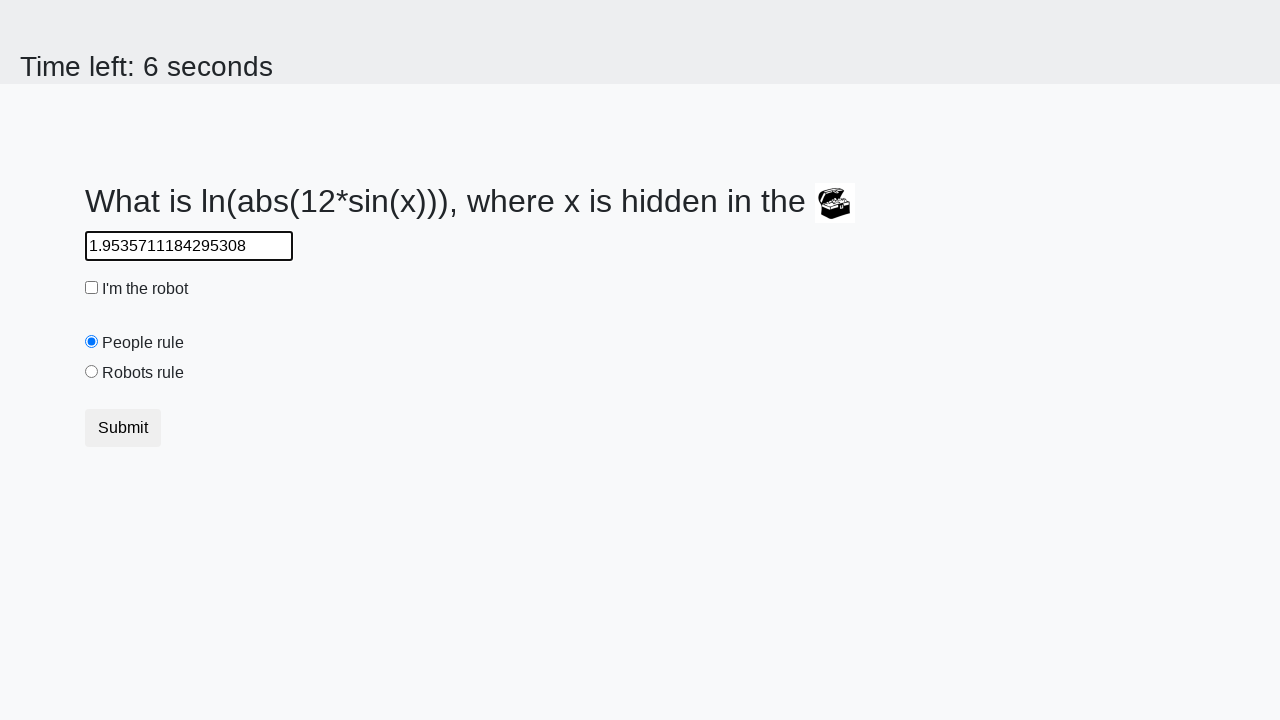

Checked the robot checkbox at (92, 288) on input#robotCheckbox
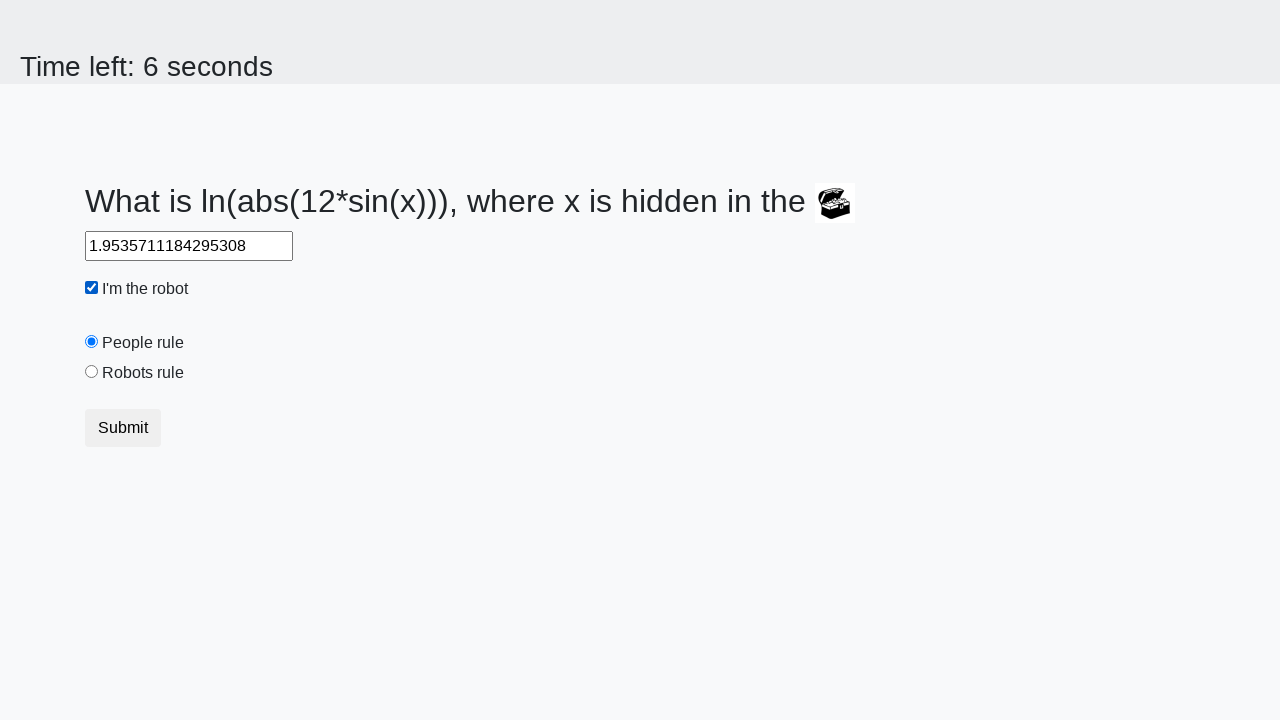

Checked the robots rule checkbox at (92, 372) on input#robotsRule
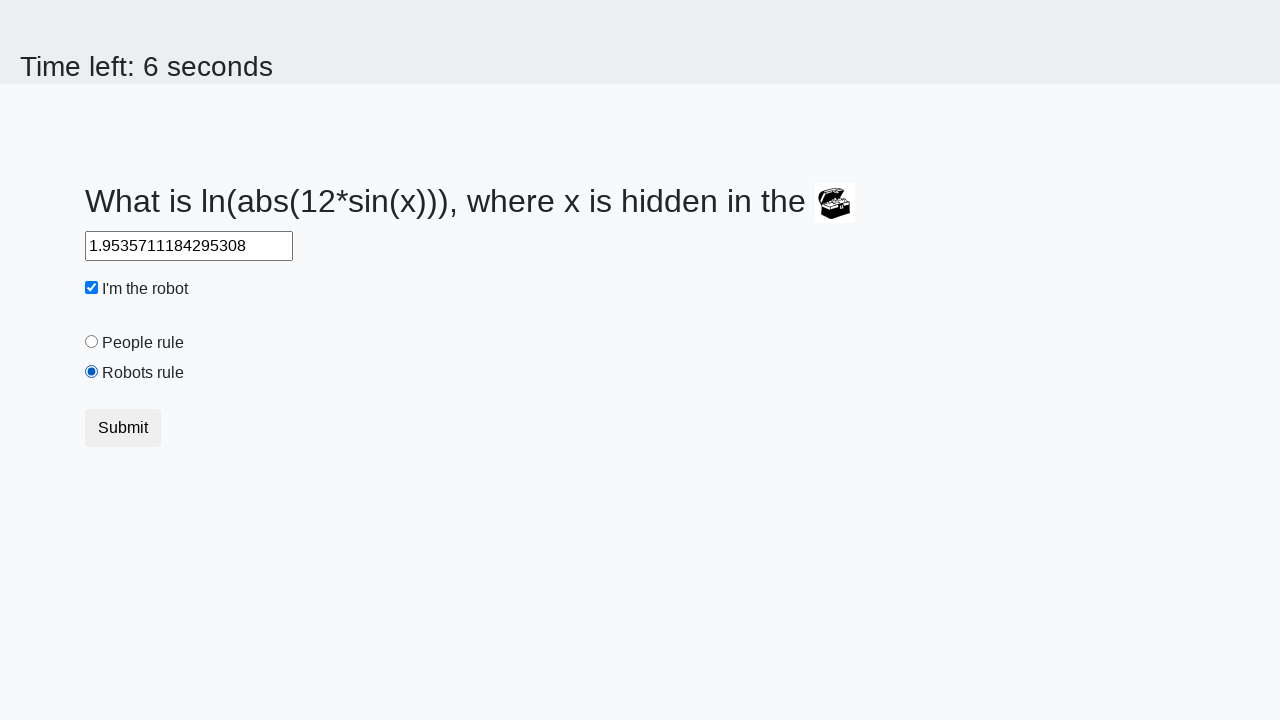

Clicked submit button to complete form at (123, 428) on button.btn.btn-default
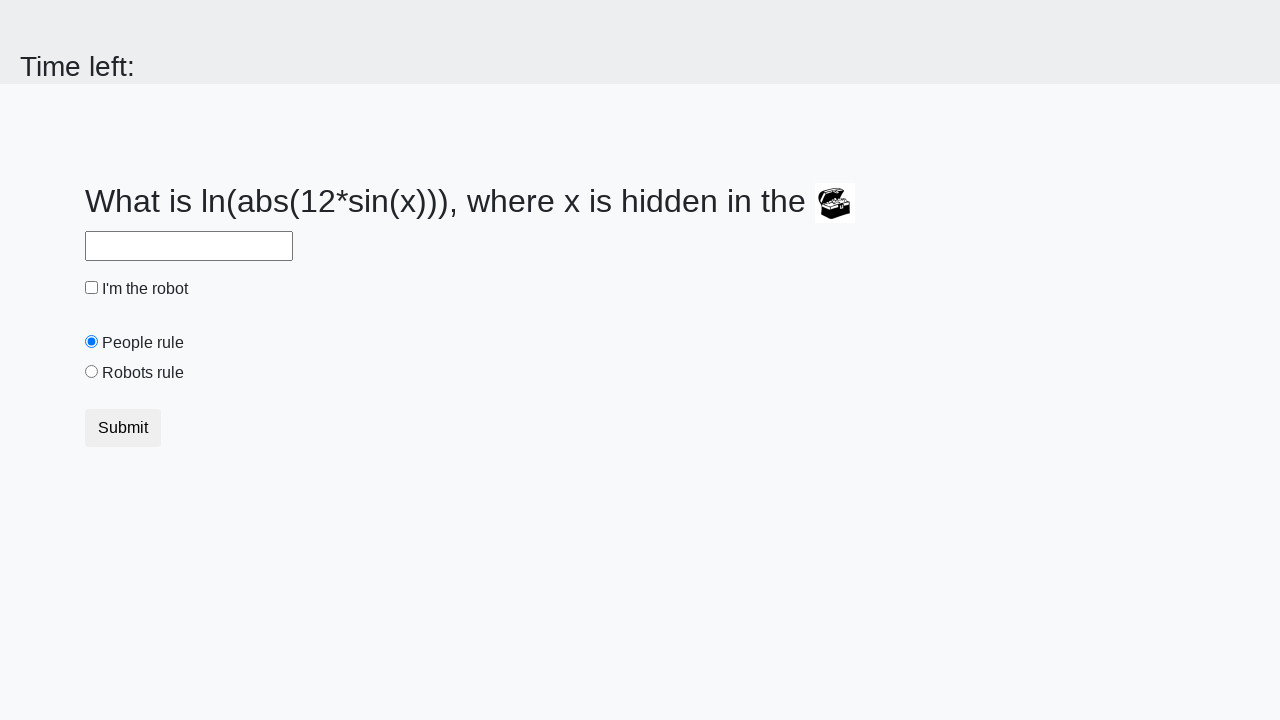

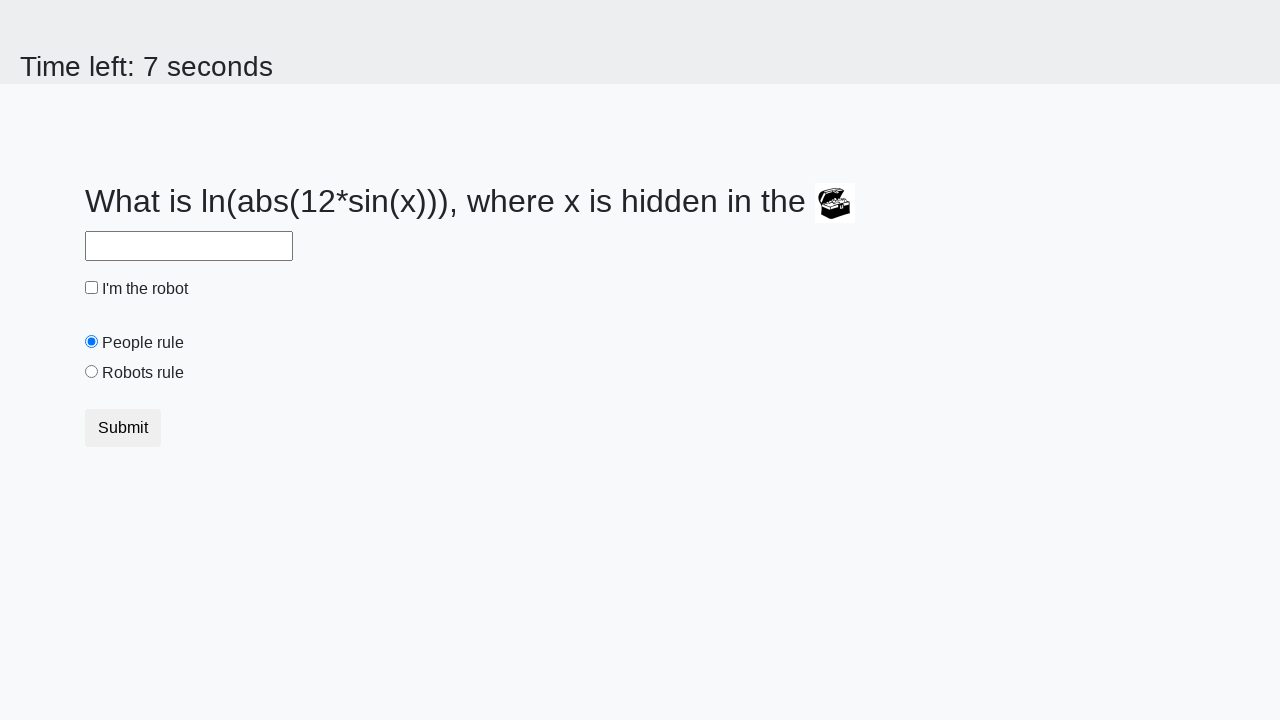